Tests checkbox functionality by verifying initial state, ticking Option 2 and Option 3, and verifying the result message displays correctly

Starting URL: https://acctabootcamp.github.io/site/examples/actions

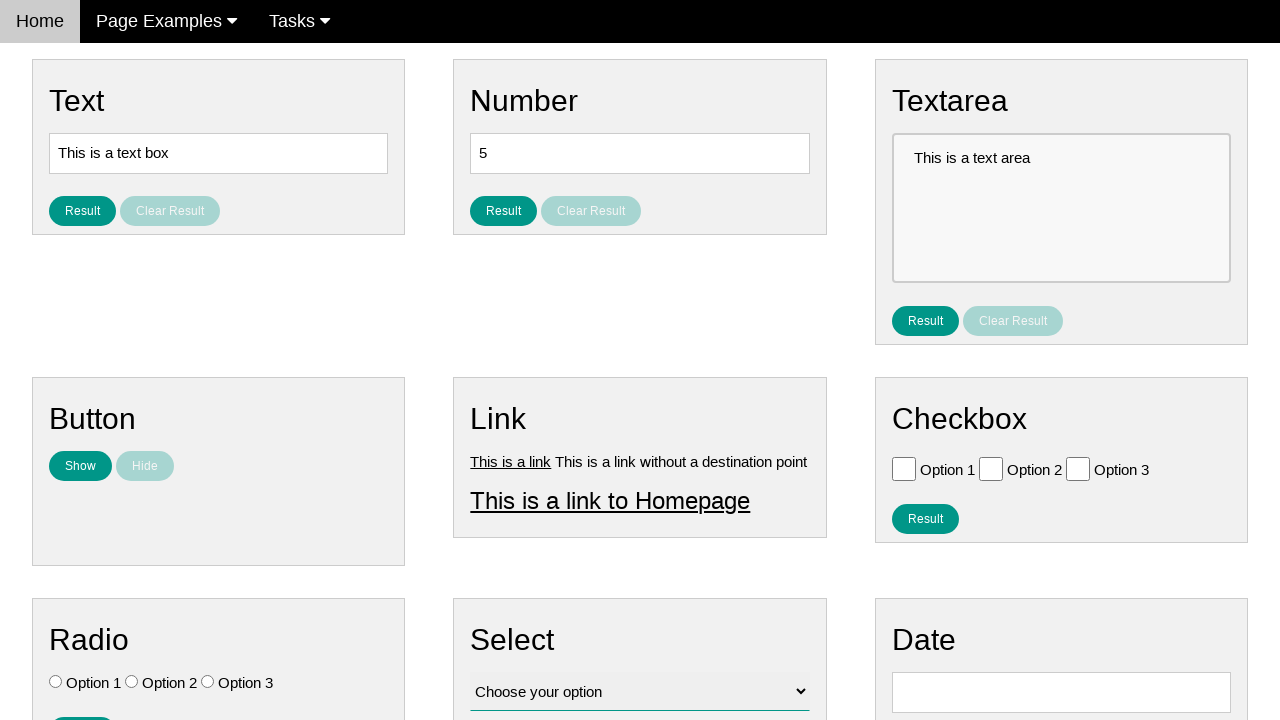

Navigated to checkbox test page
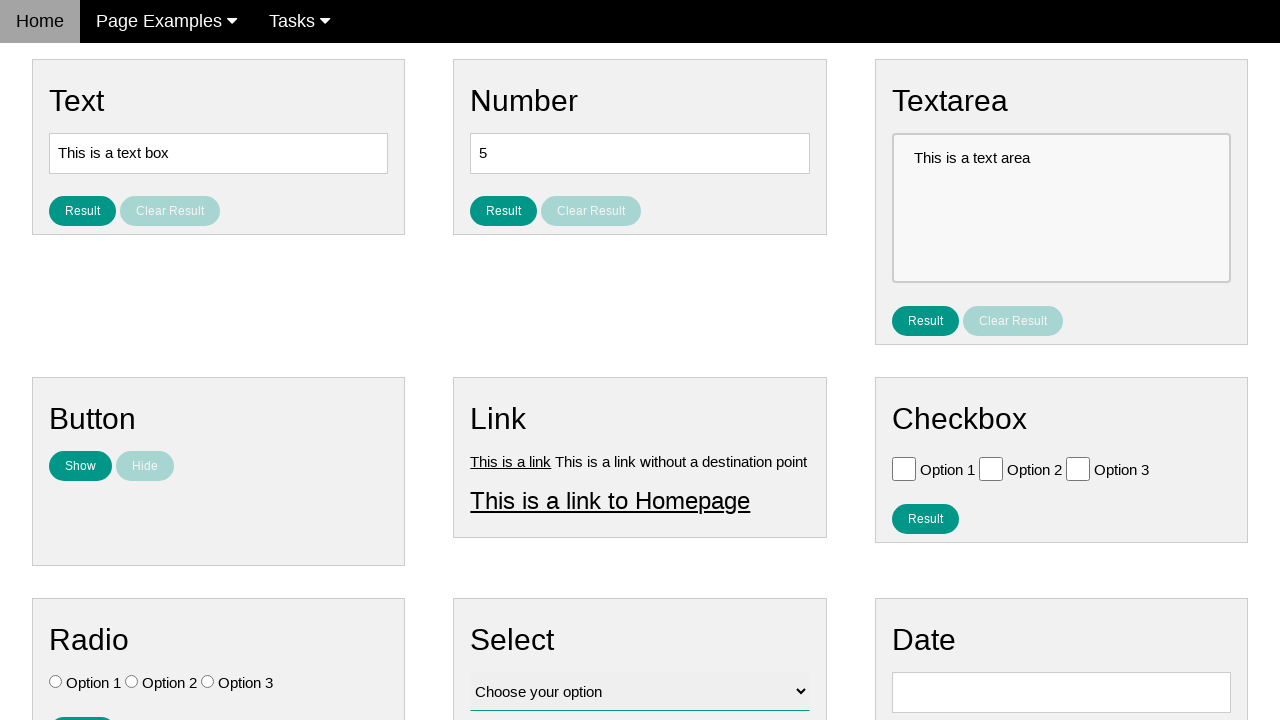

Verified Option 1 checkbox is not initially checked
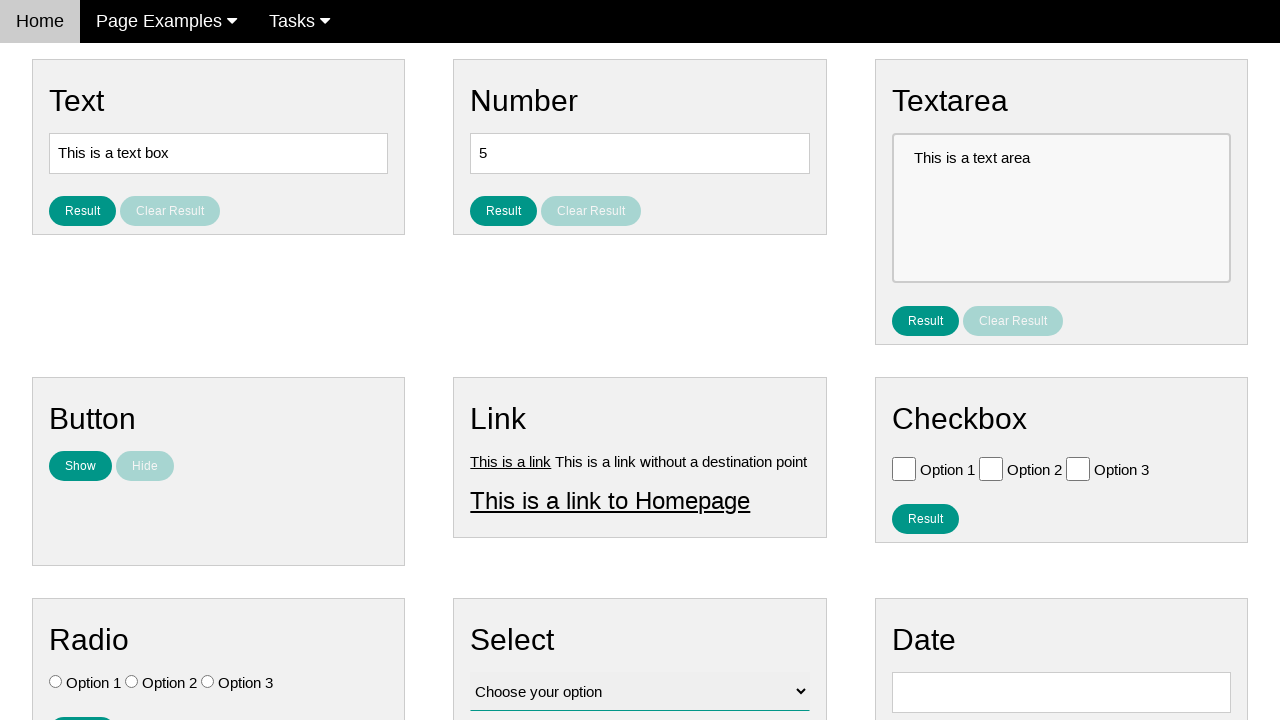

Verified Option 2 checkbox is not initially checked
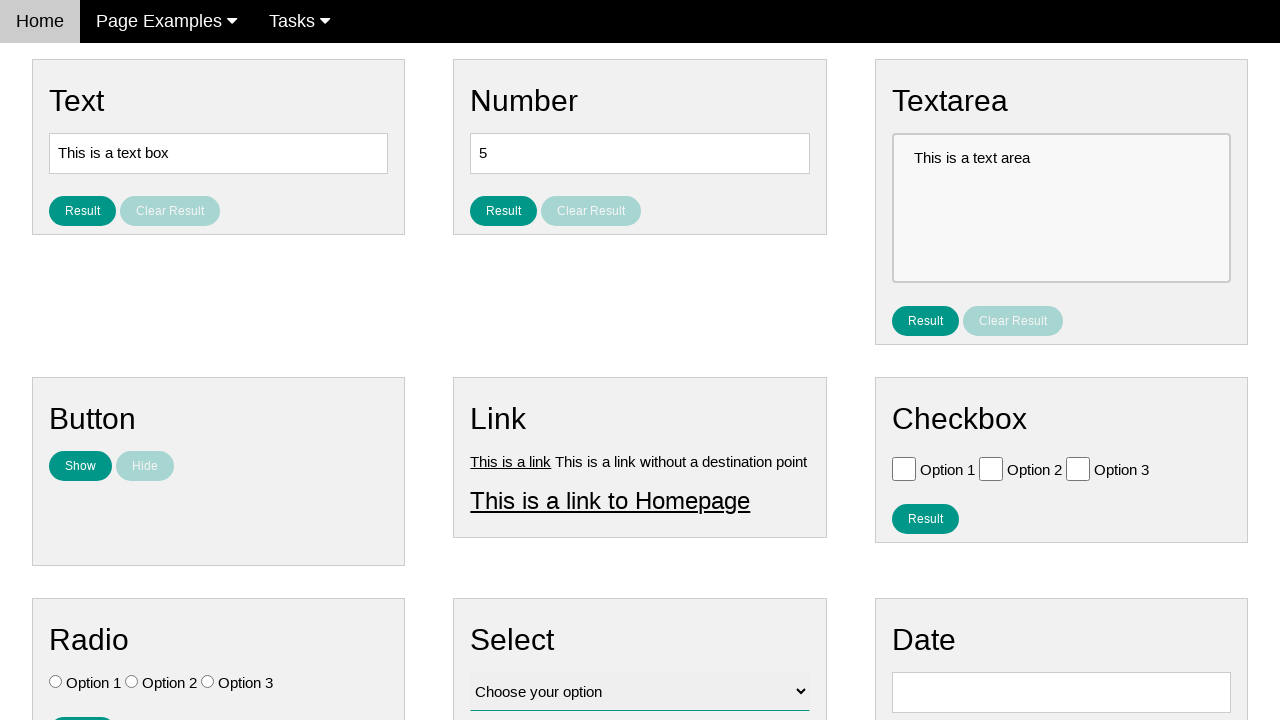

Verified Option 3 checkbox is not initially checked
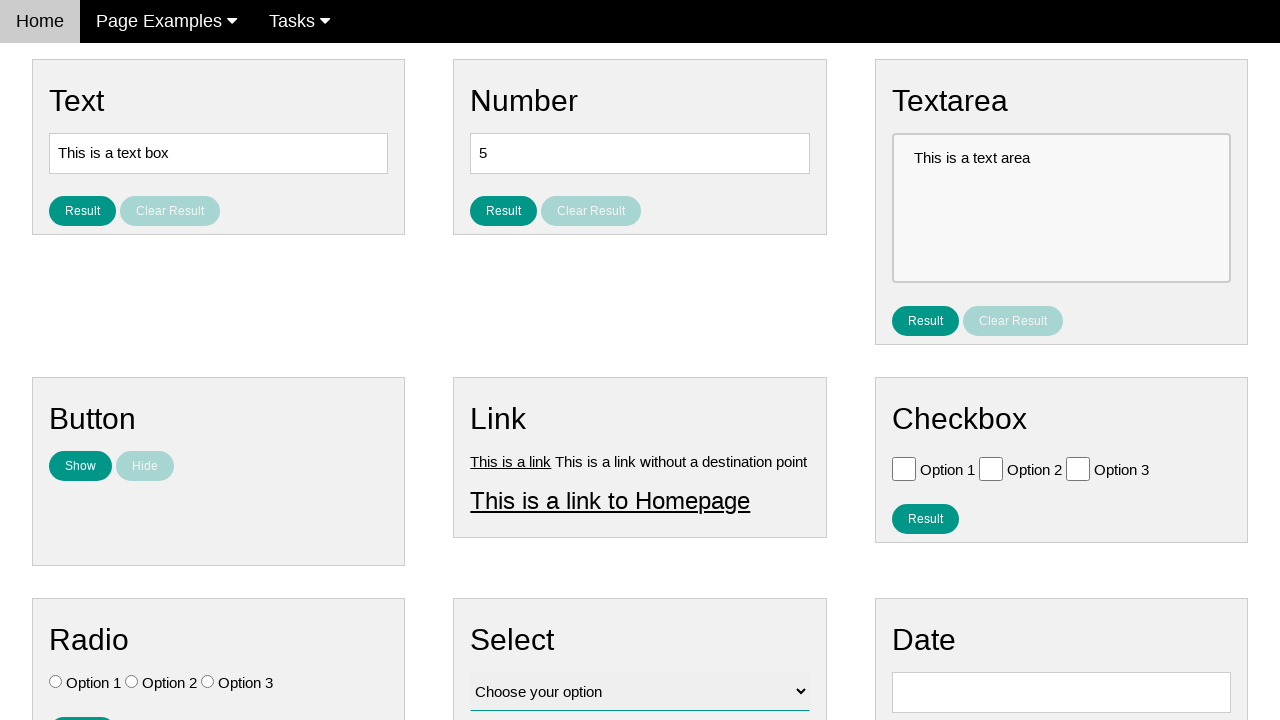

Clicked Option 2 checkbox to select it at (991, 468) on #vfb-6-1
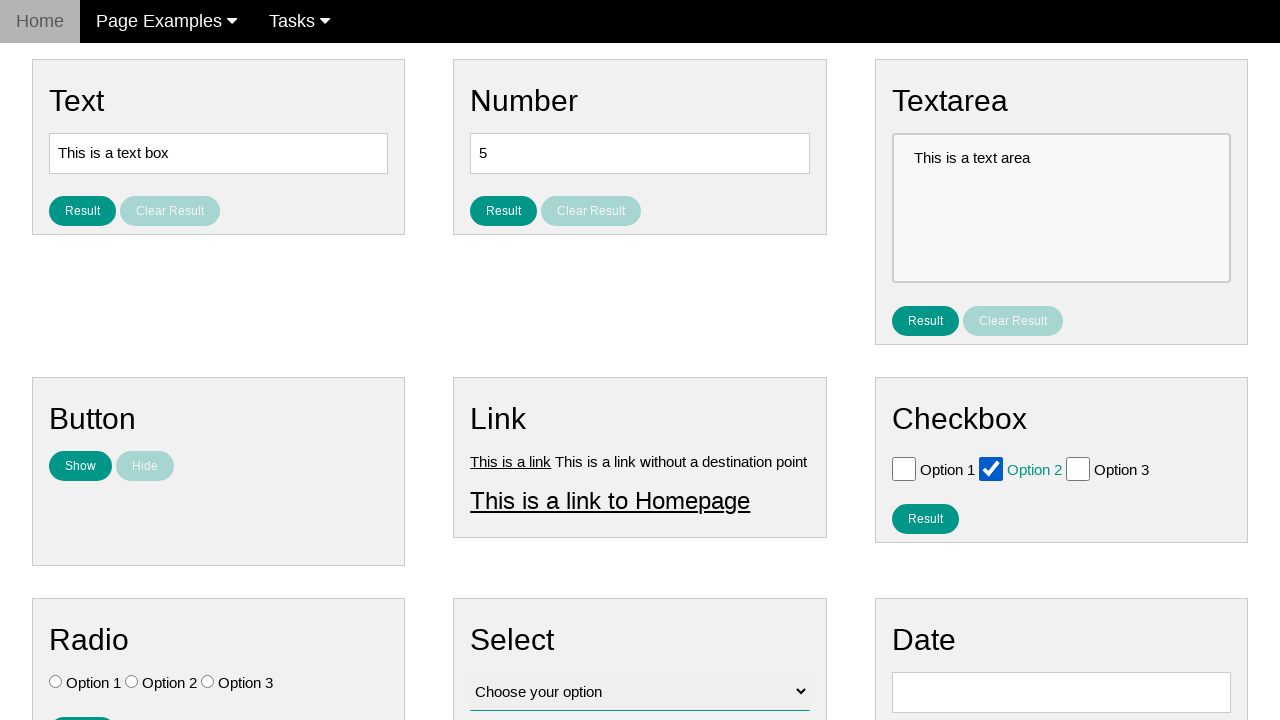

Verified Option 1 checkbox remains unchecked
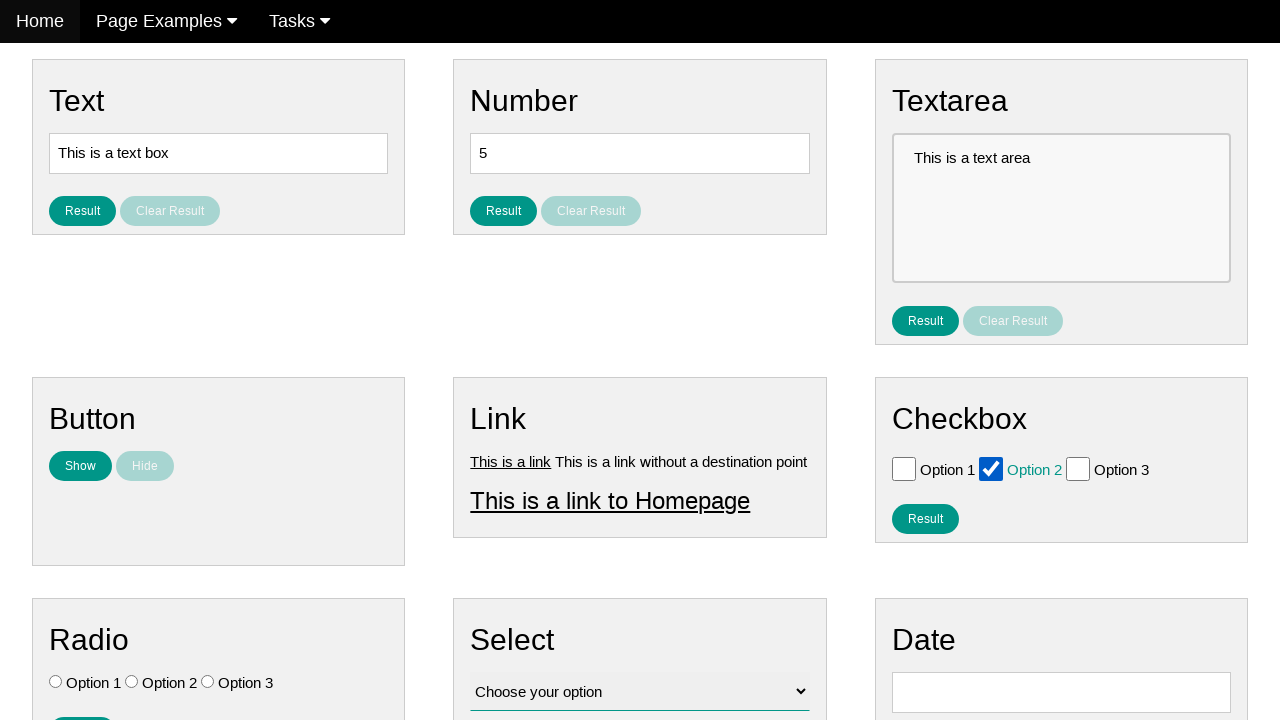

Verified Option 2 checkbox is now checked
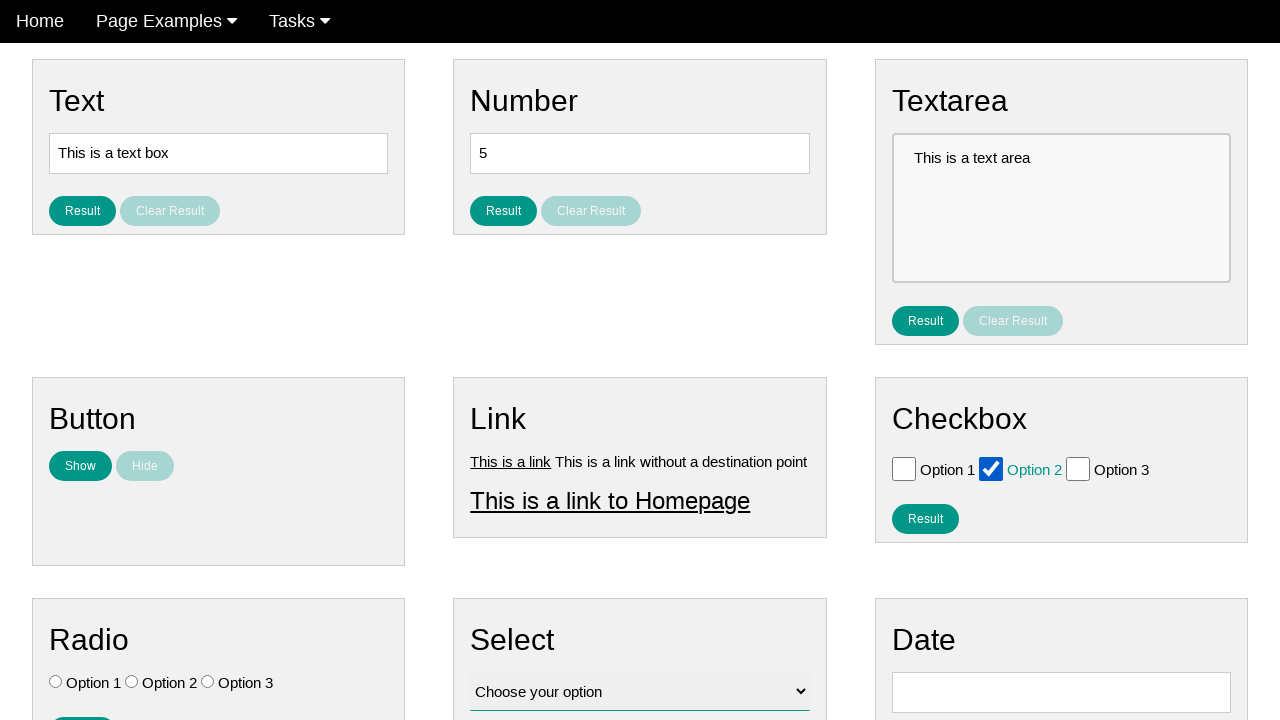

Verified Option 3 checkbox remains unchecked
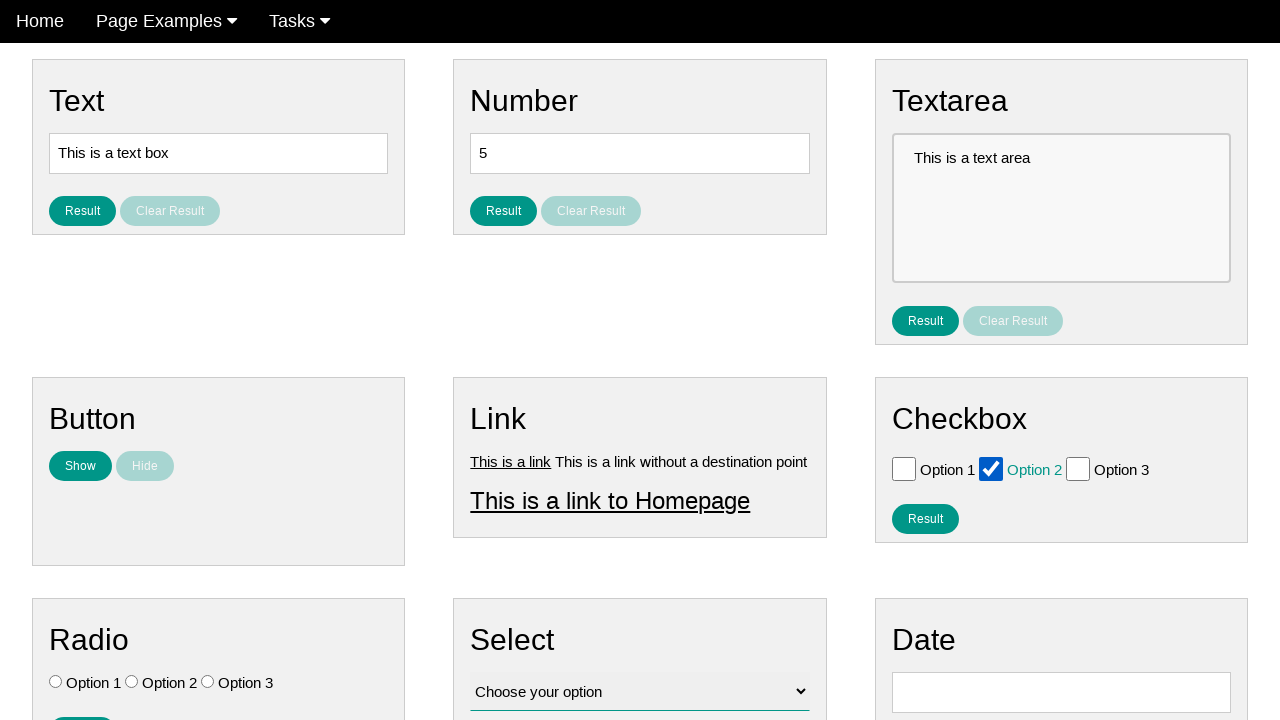

Clicked Option 3 checkbox to select it at (1078, 468) on #vfb-6-2
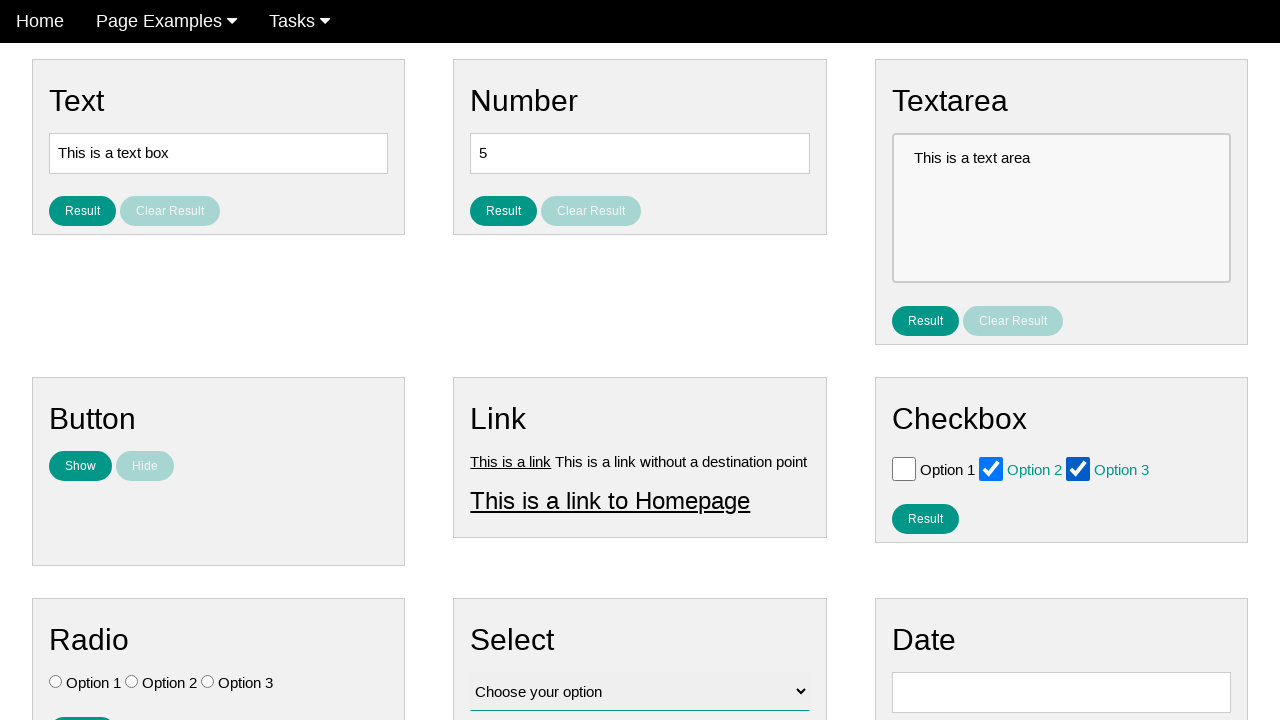

Clicked the result button to display selected values at (925, 518) on #result_button_checkbox
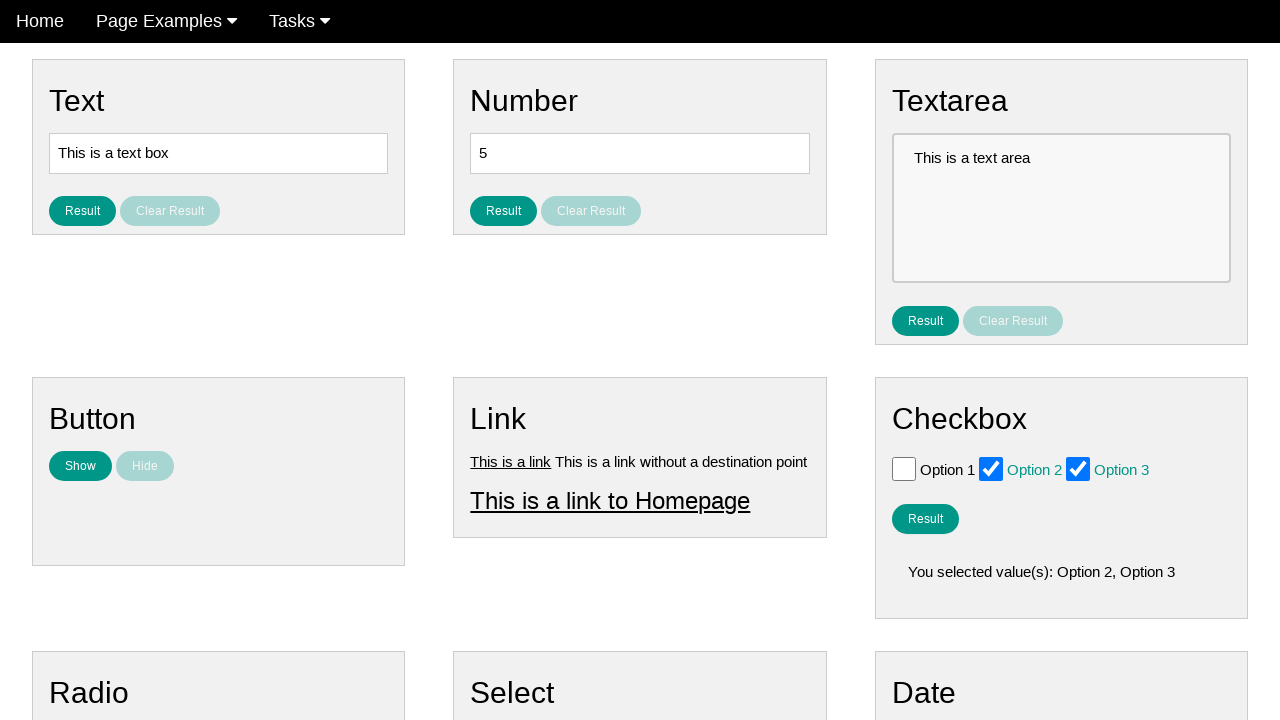

Result message element loaded
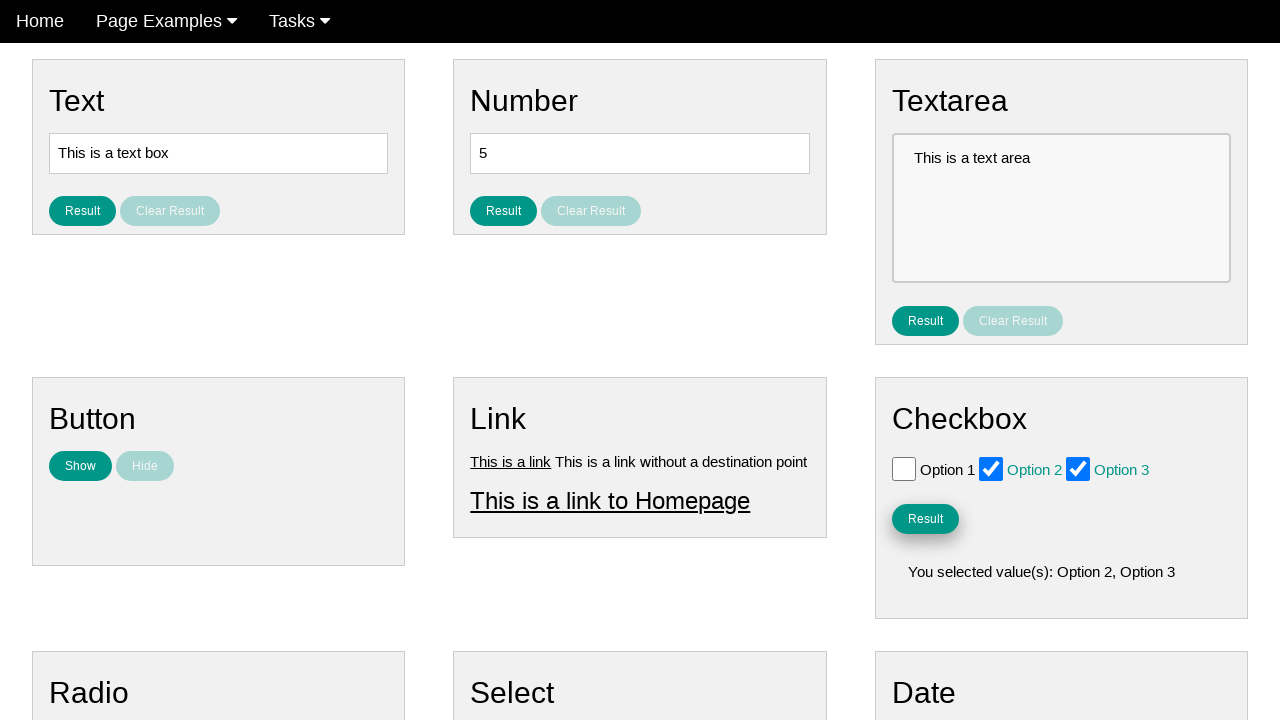

Verified result message is visible
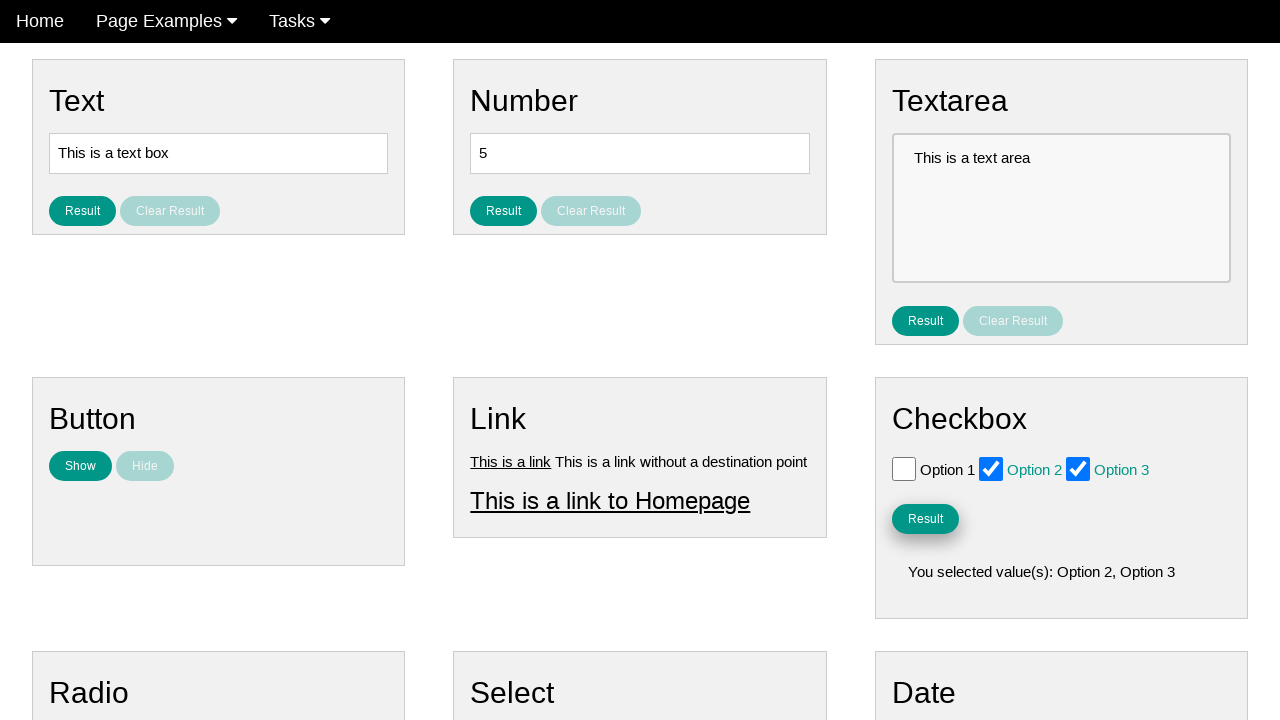

Verified result message displays correct text: 'You selected value(s): Option 2, Option 3'
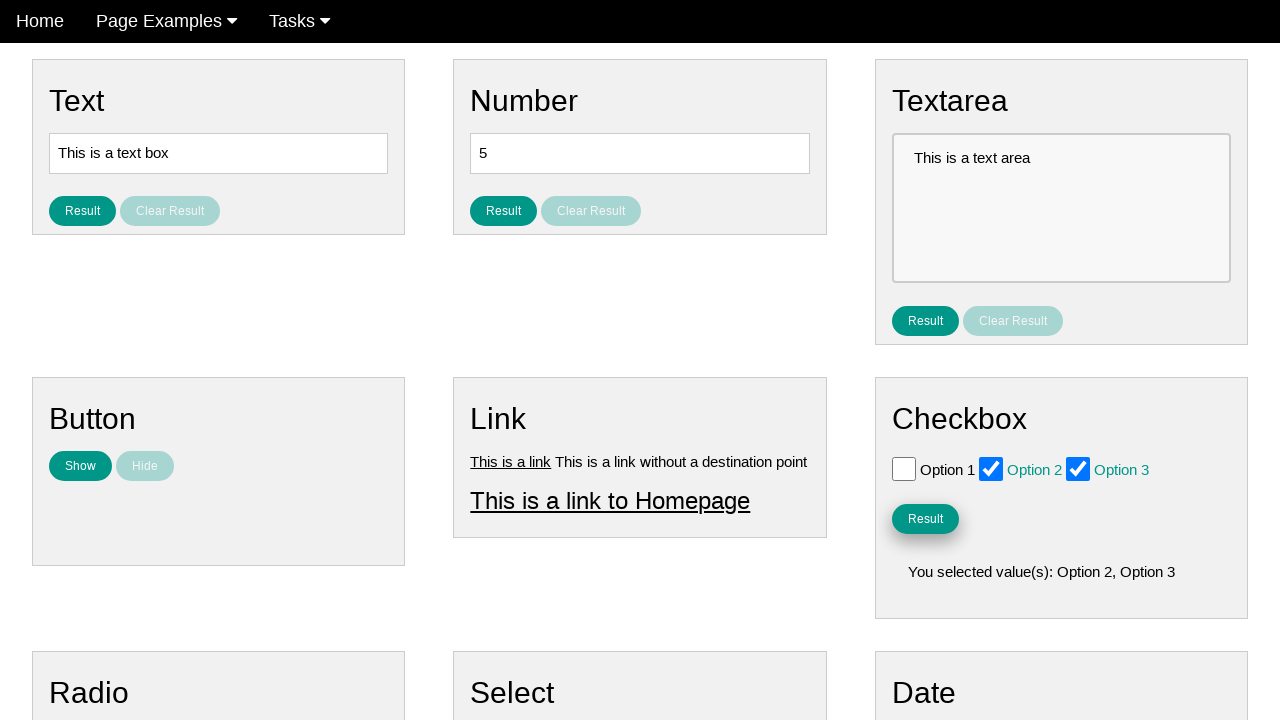

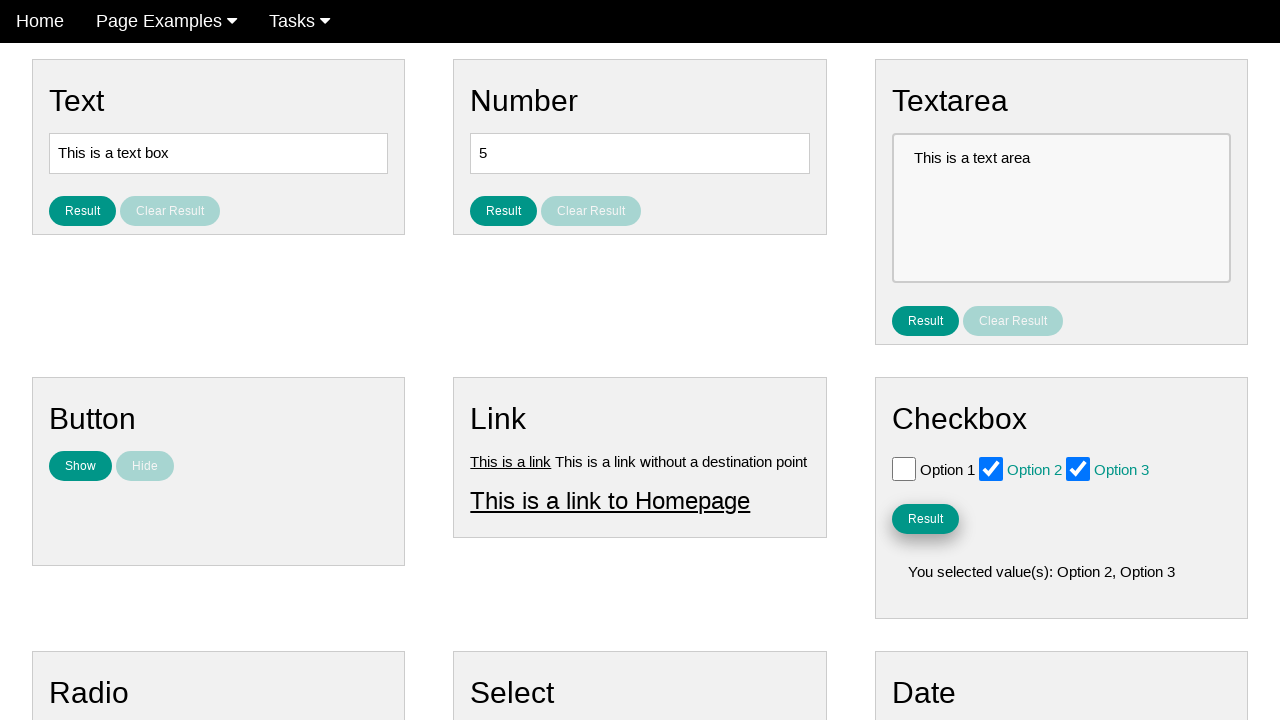